Tests a sample todo app by clicking on the first two list items, adding a new todo item with custom text, and verifying the item was added to the list.

Starting URL: https://lambdatest.github.io/sample-todo-app/

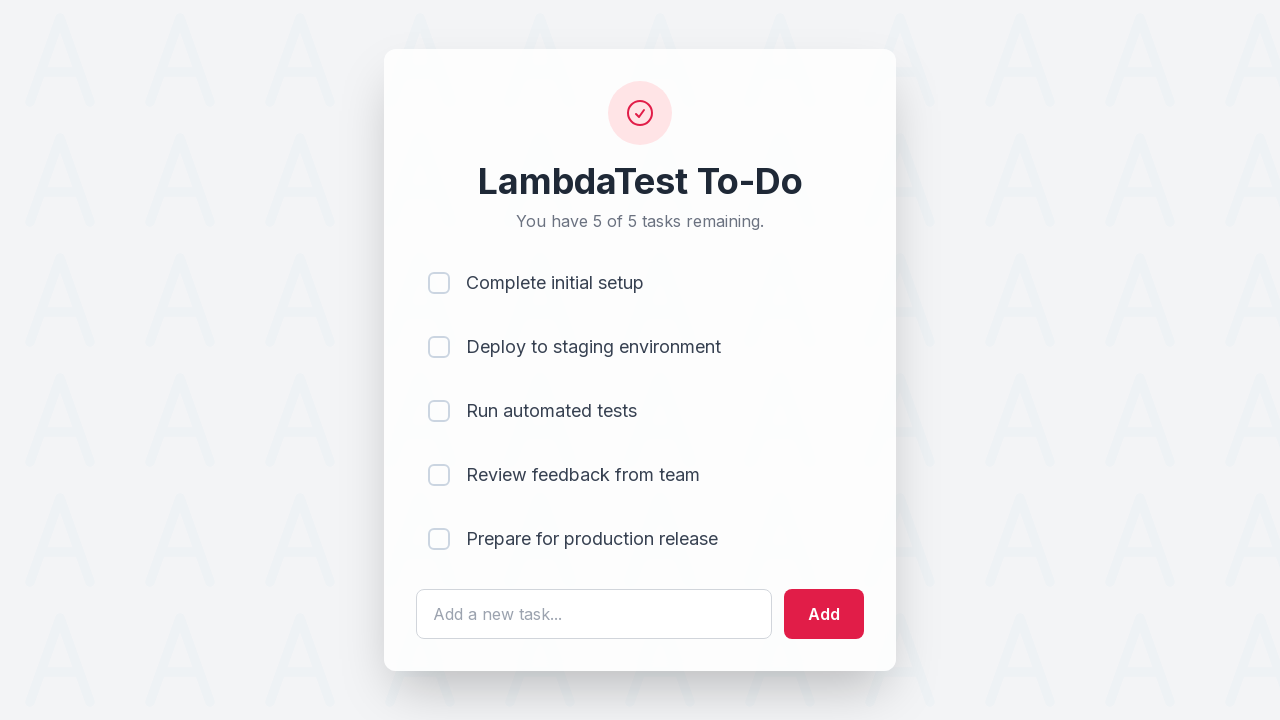

Clicked on first list item checkbox at (439, 283) on [name='li1']
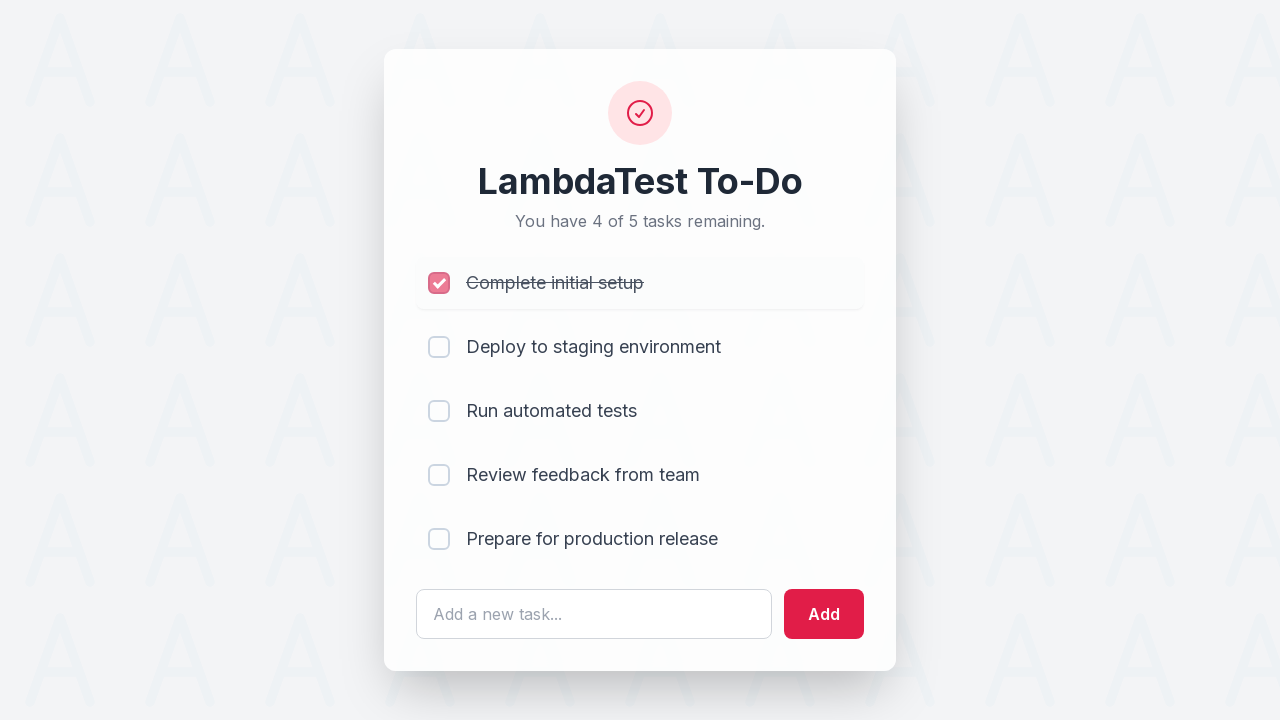

Clicked on second list item checkbox at (439, 347) on [name='li2']
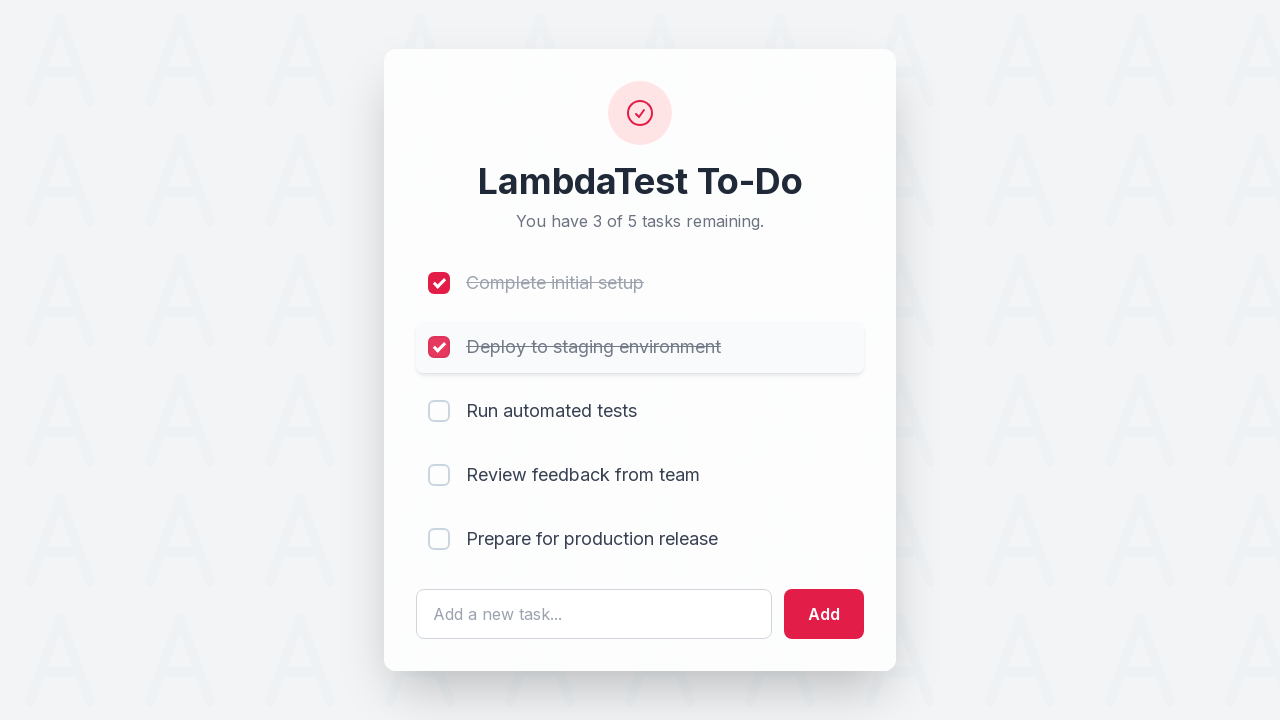

Cleared the new todo text input on #sampletodotext
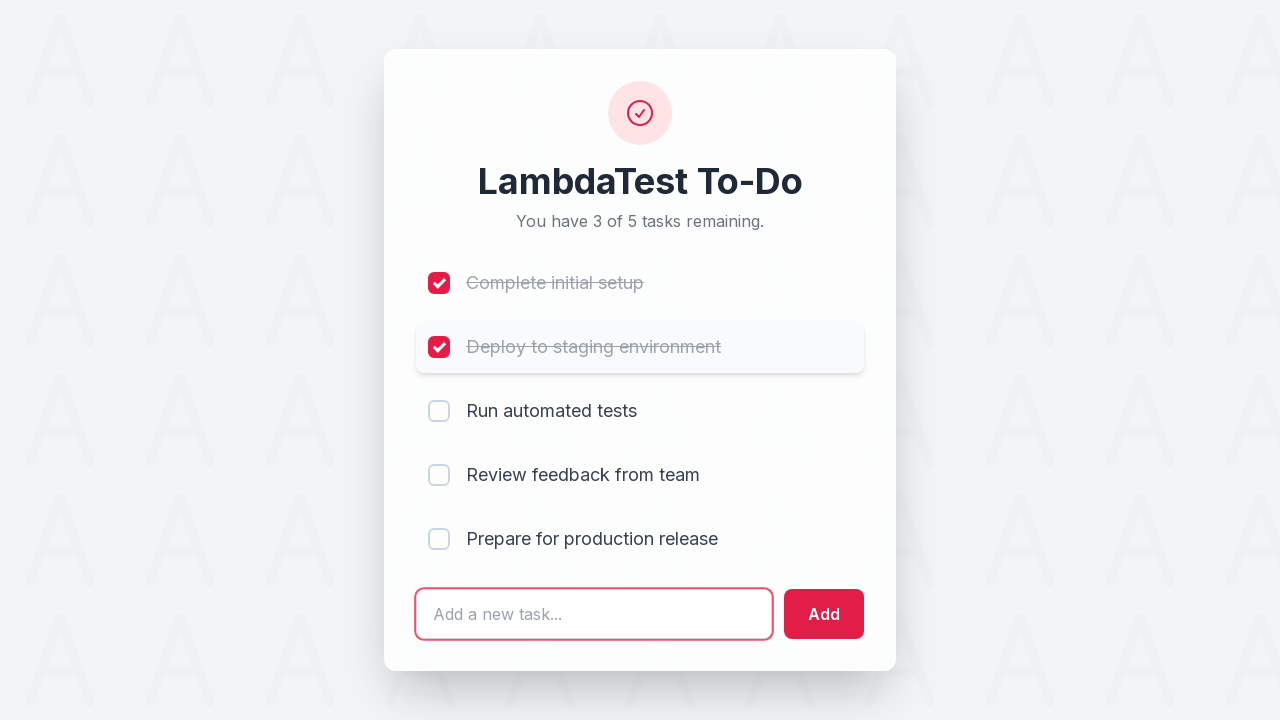

Filled new todo text input with 'Yey, Let's add it to list' on #sampletodotext
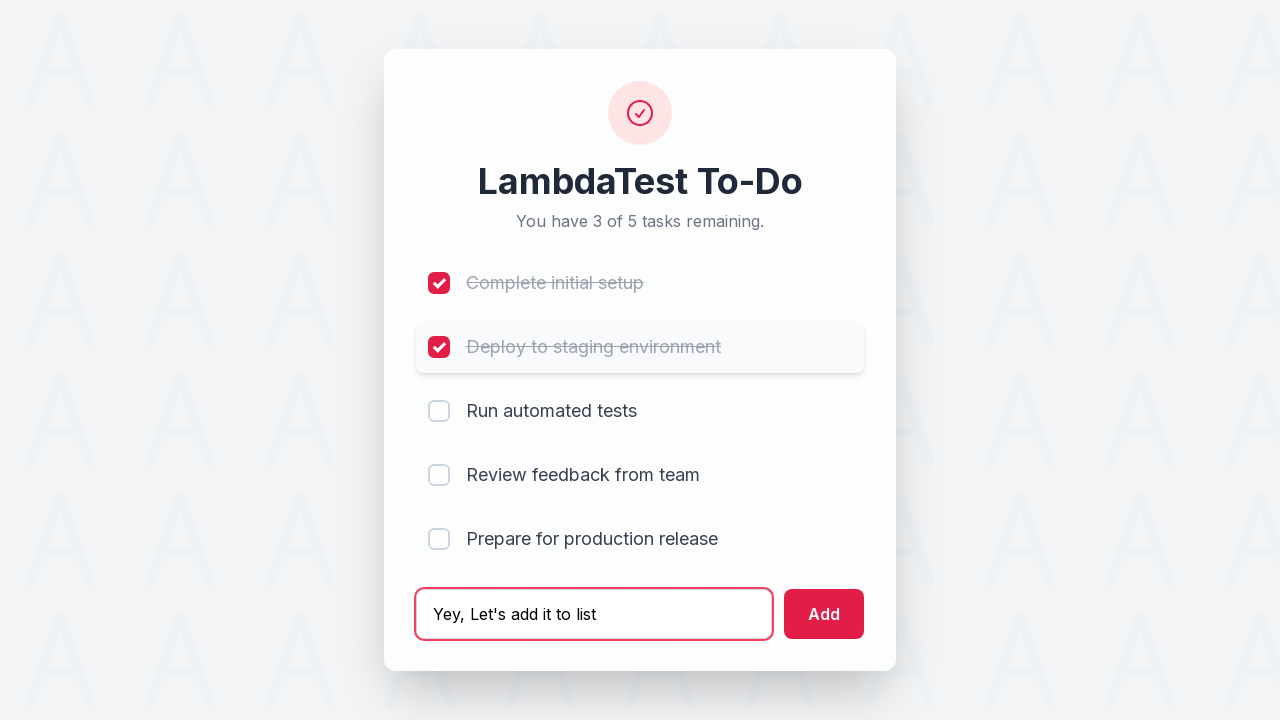

Clicked the add button to create new todo item at (824, 614) on #addbutton
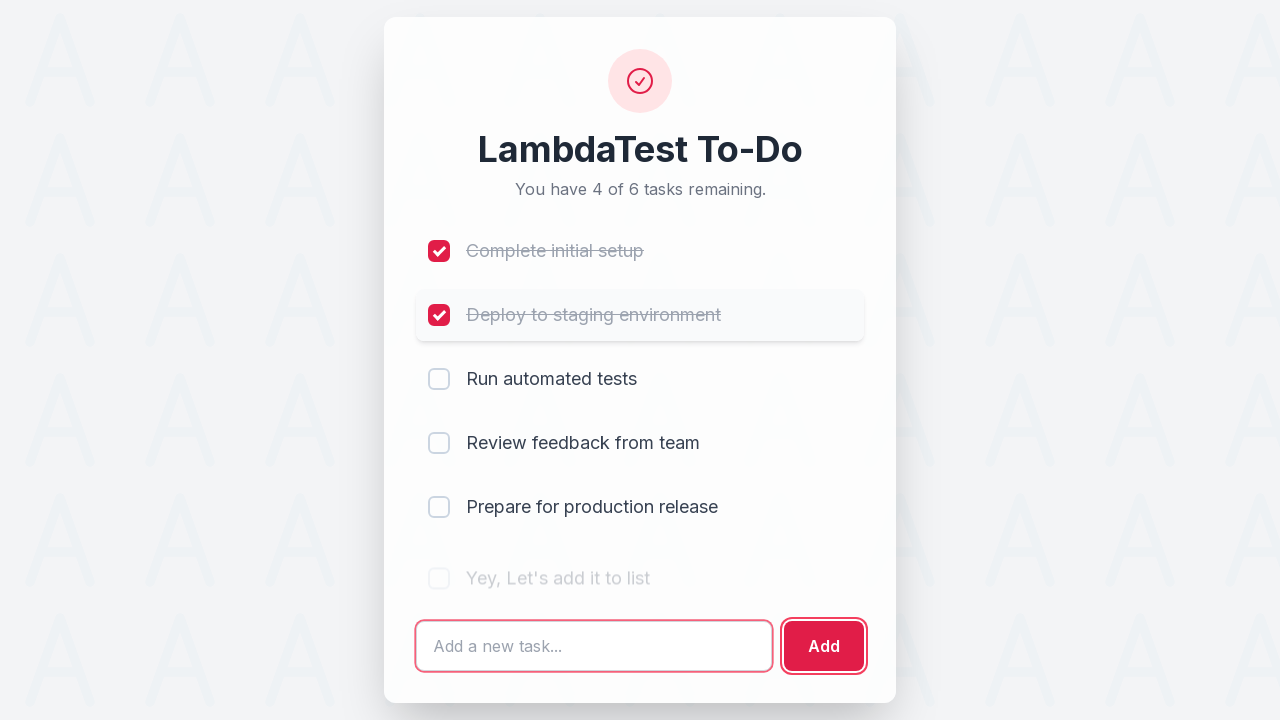

Waited for the 6th list item to be visible
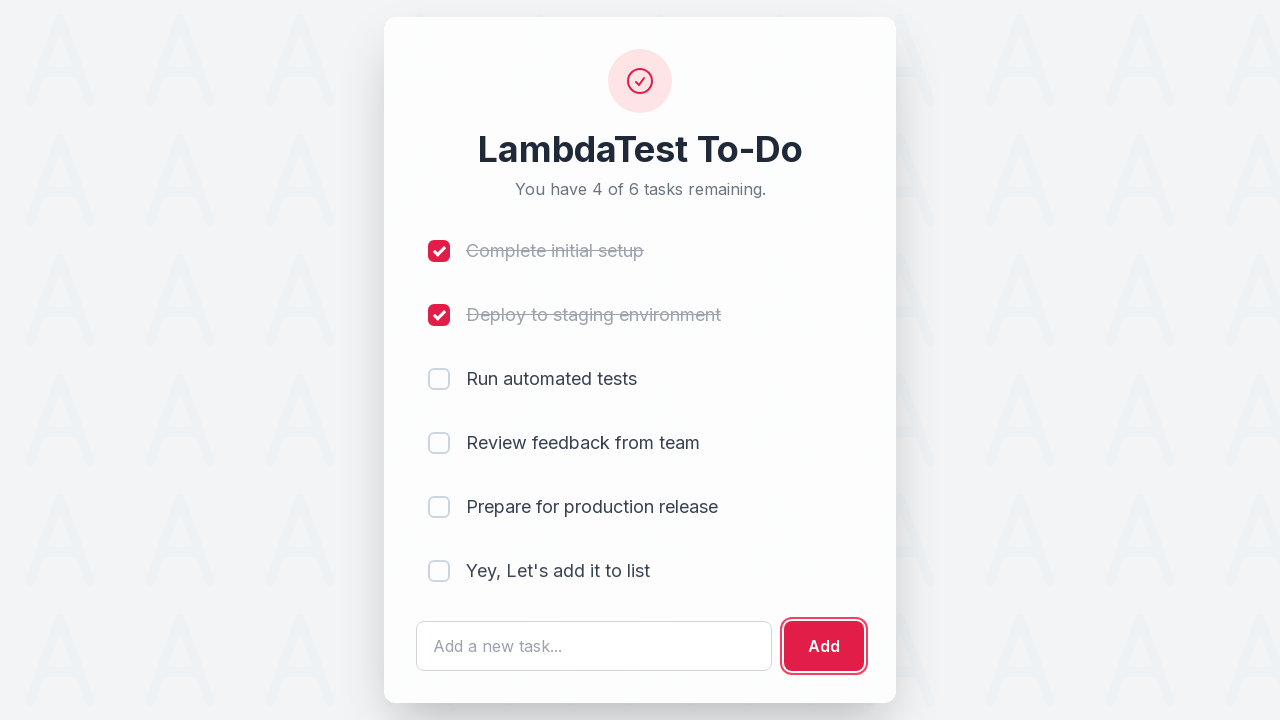

Located the newly added todo item in the list
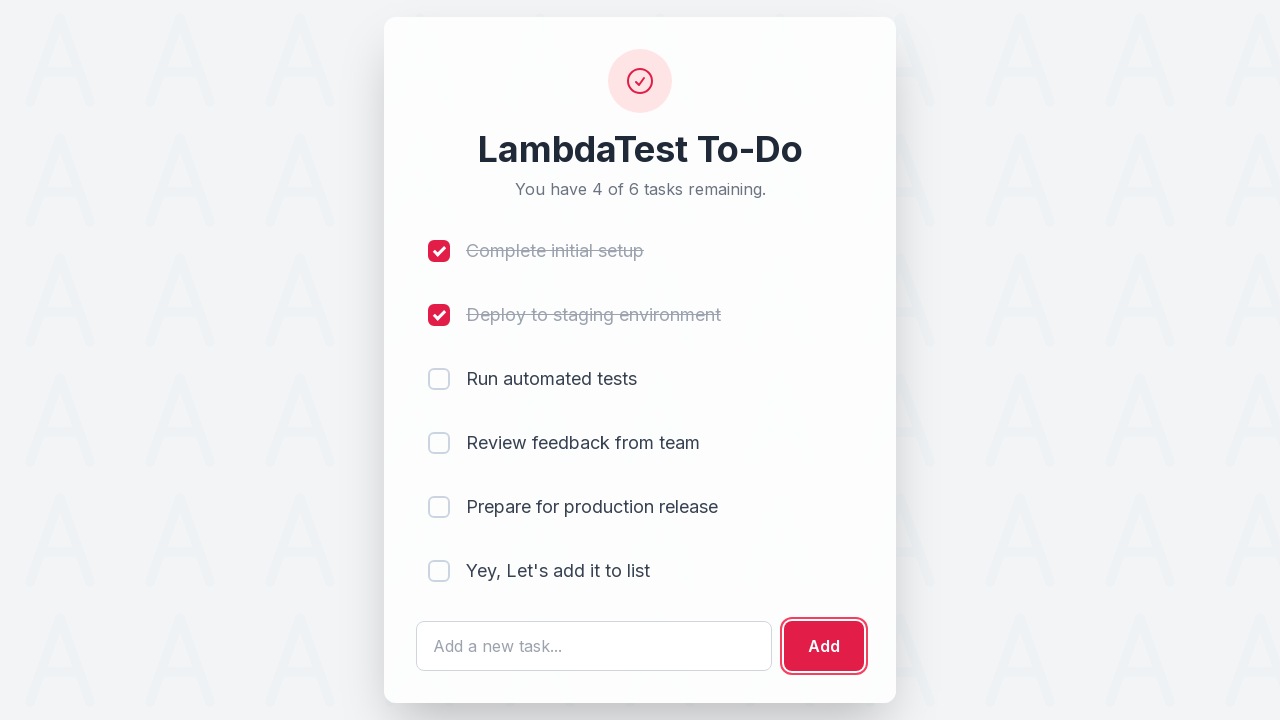

Verified that the new todo item is visible in the list
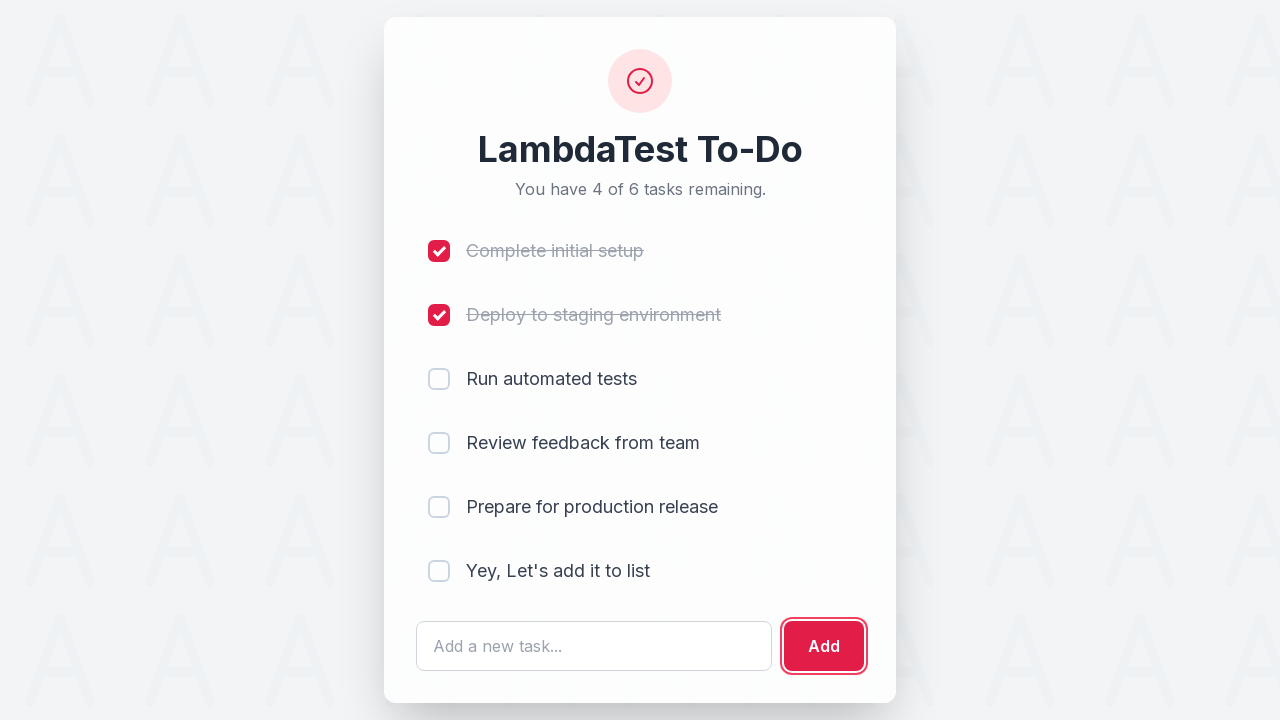

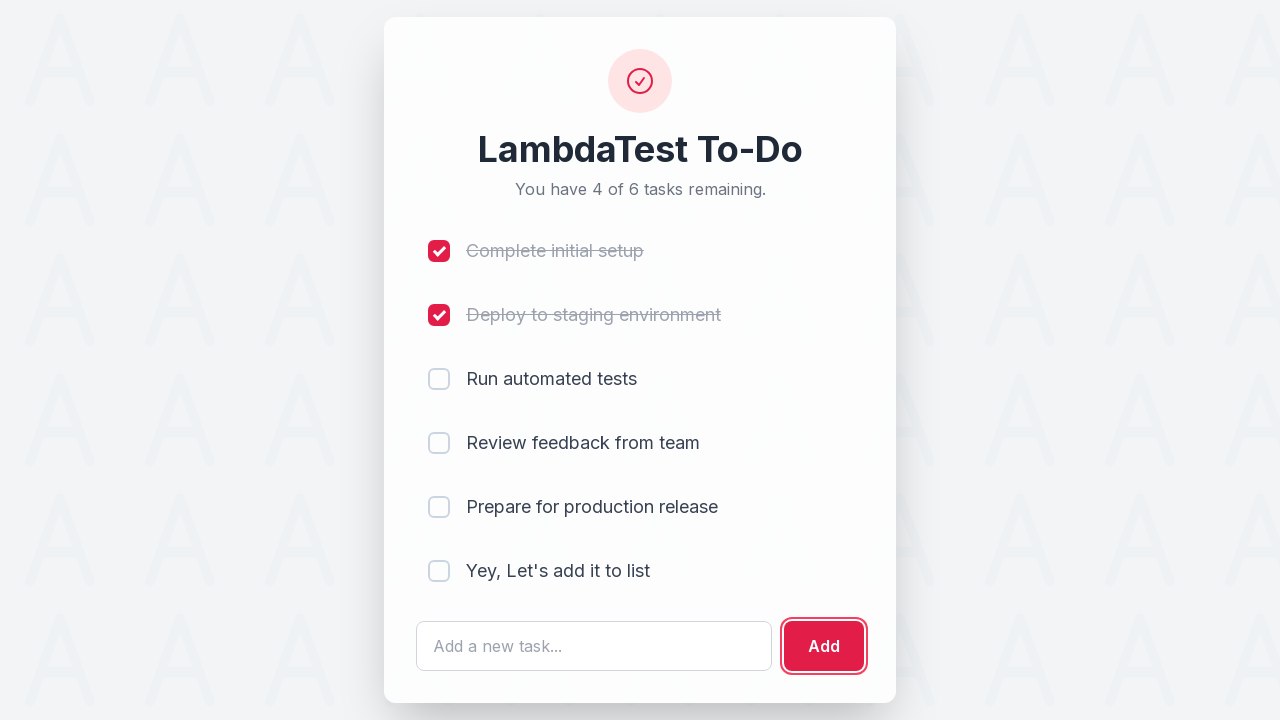